Tests single dropdown selection functionality by selecting "Java" from a course dropdown menu on a practice page

Starting URL: https://www.hyrtutorials.com/p/html-dropdown-elements-practice.html

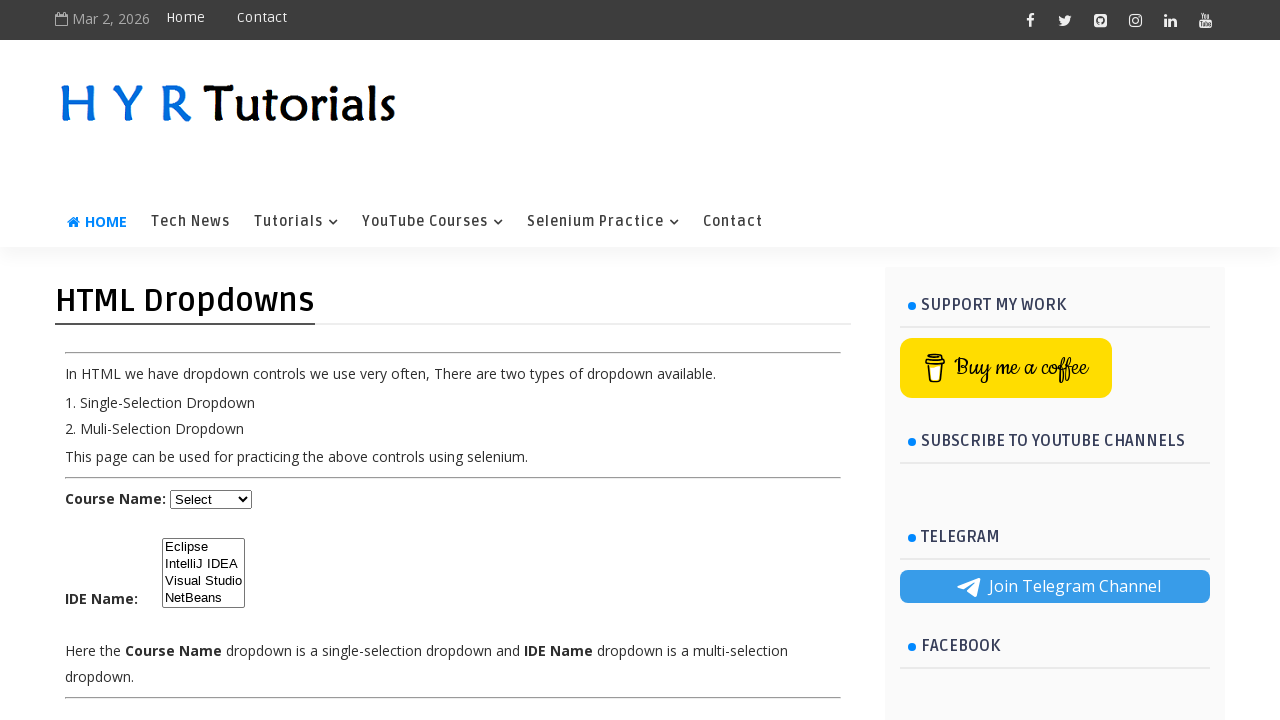

Waited for course dropdown to be available
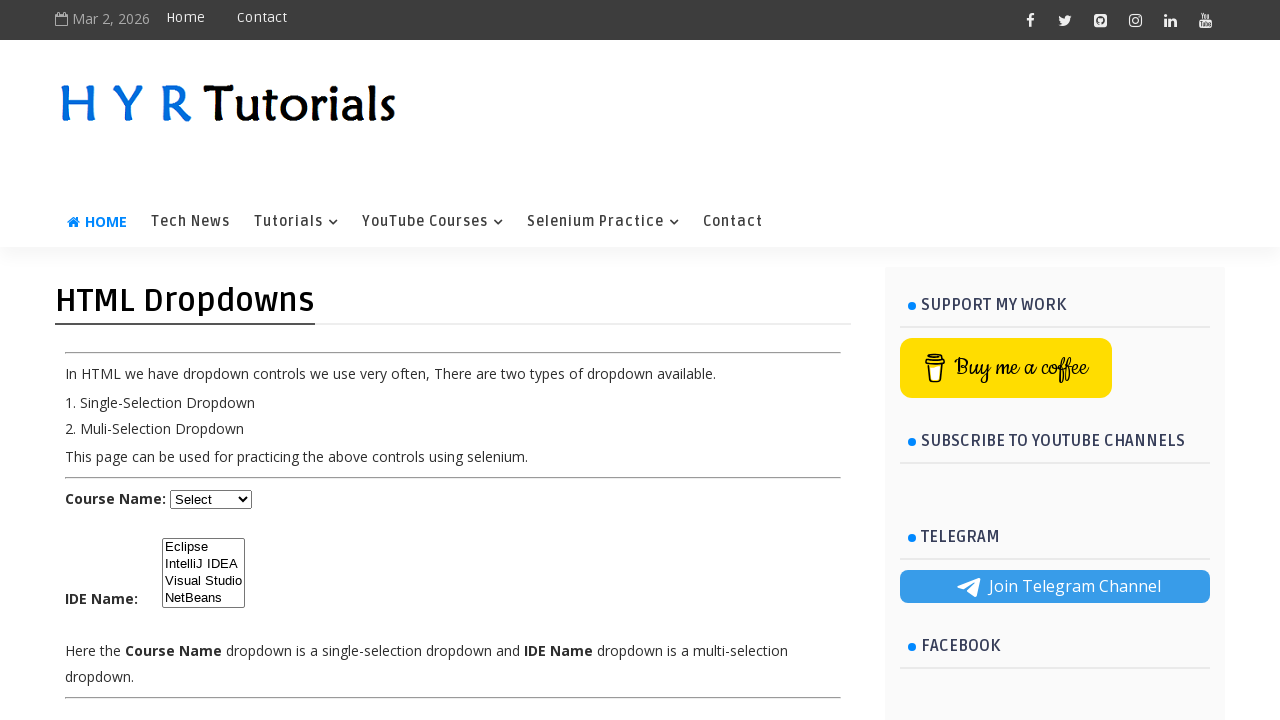

Selected 'Java' from course dropdown on #course
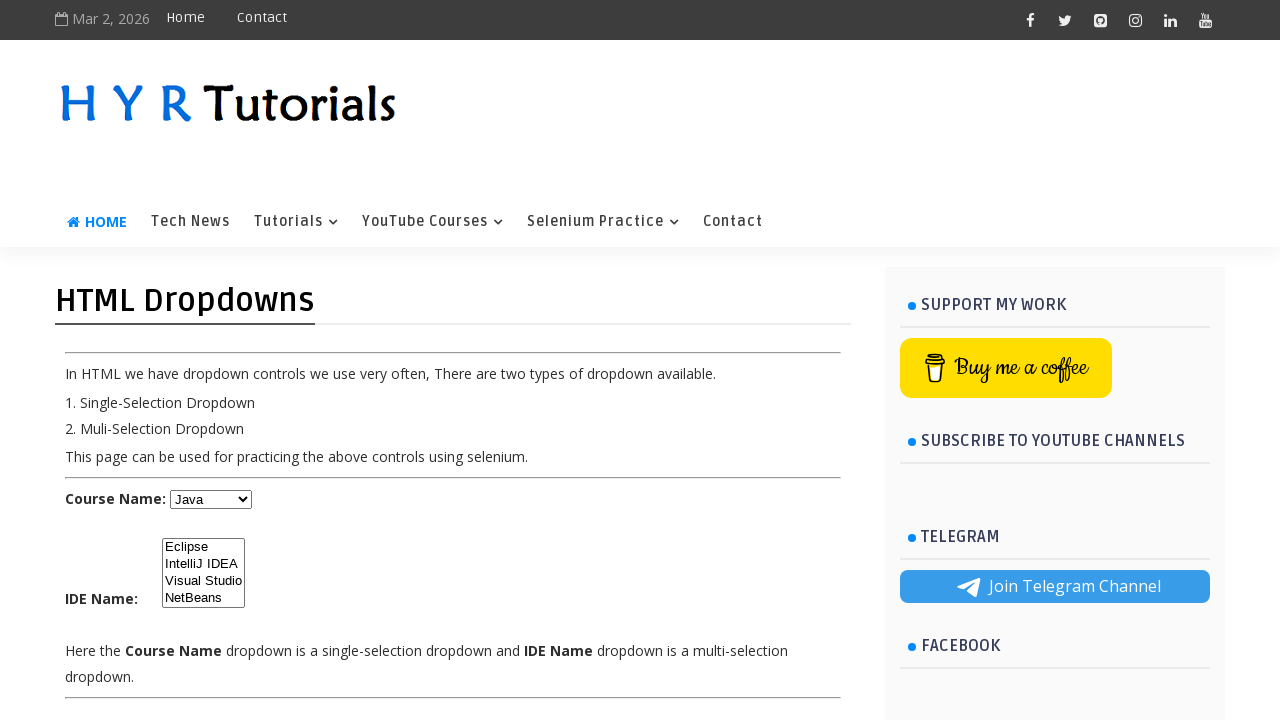

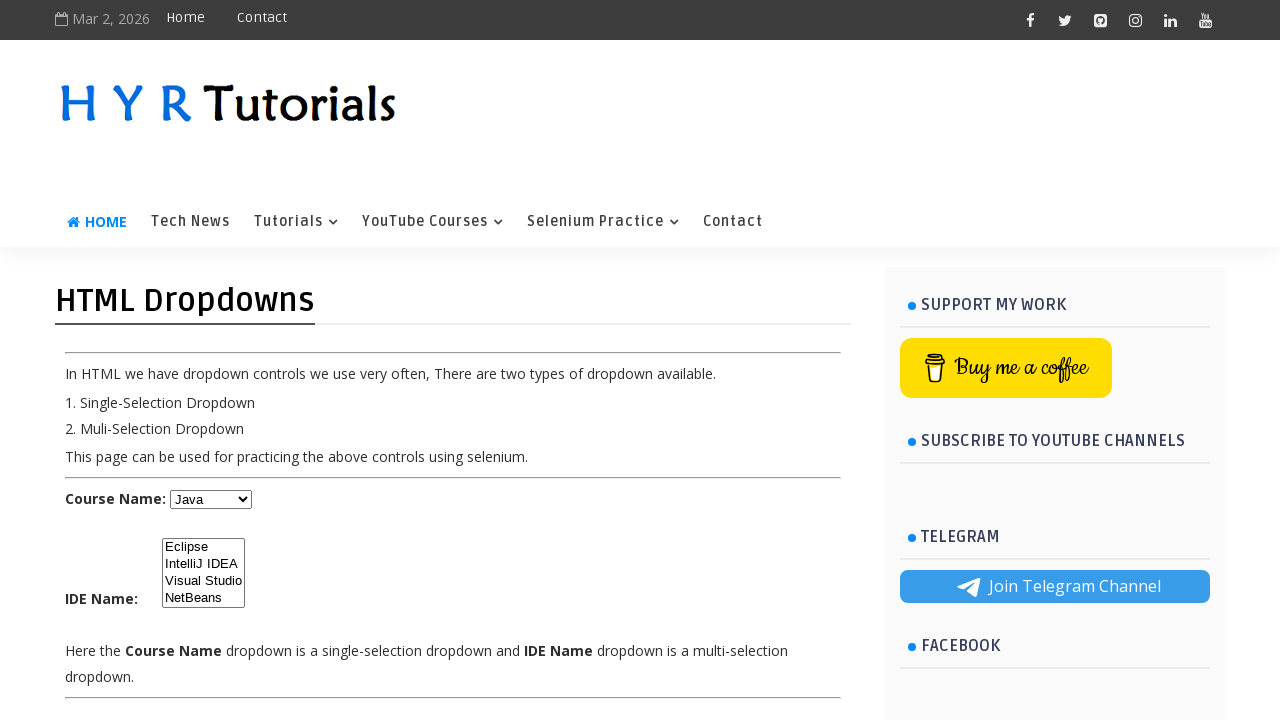